Tests hotel search functionality by filling in location and email fields, then clicking the search button

Starting URL: https://hotel-testlab.coderslab.pl/en/

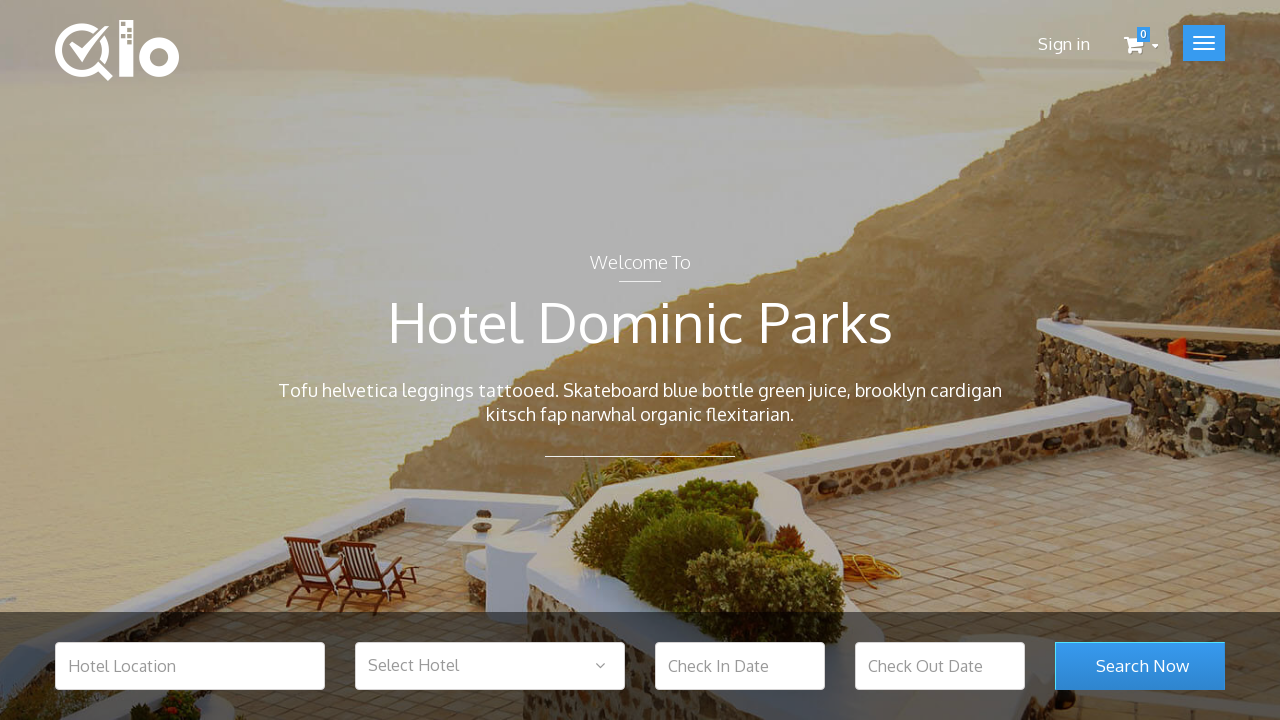

Filled hotel location field with 'Warsaw' on input[name='hotel_location']
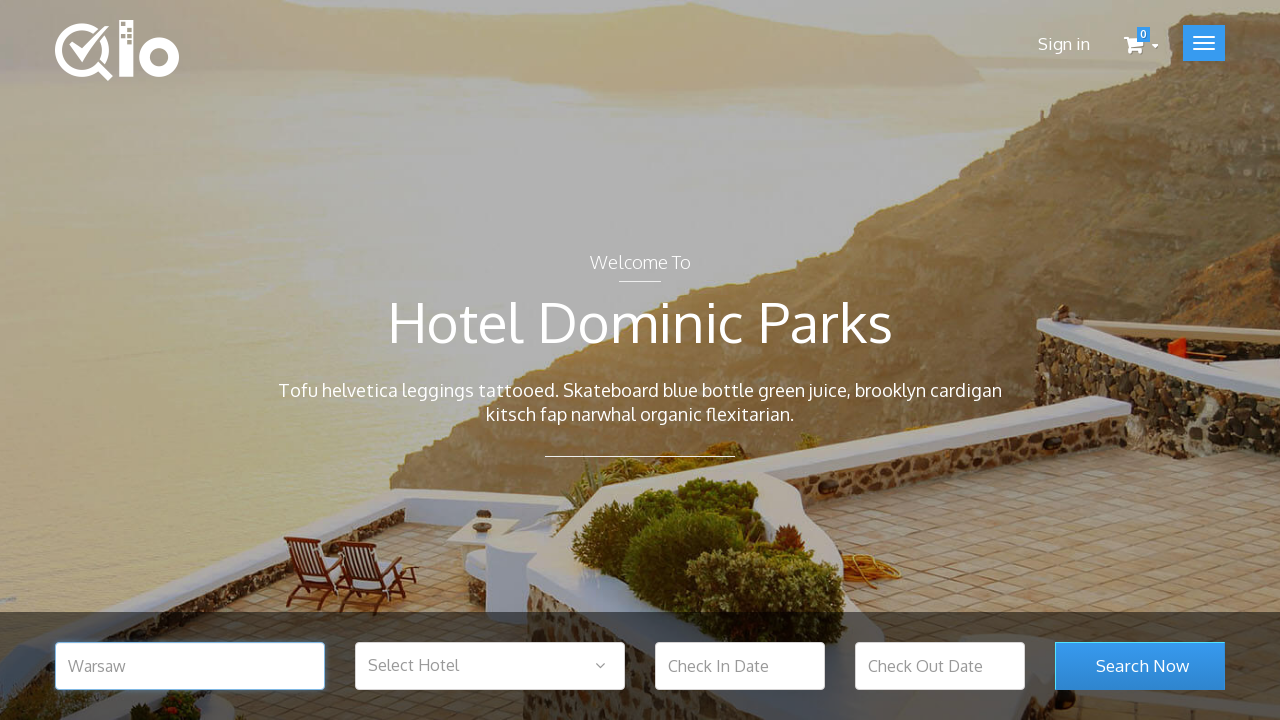

Filled email field with 'test@test.com' on input[name='email']
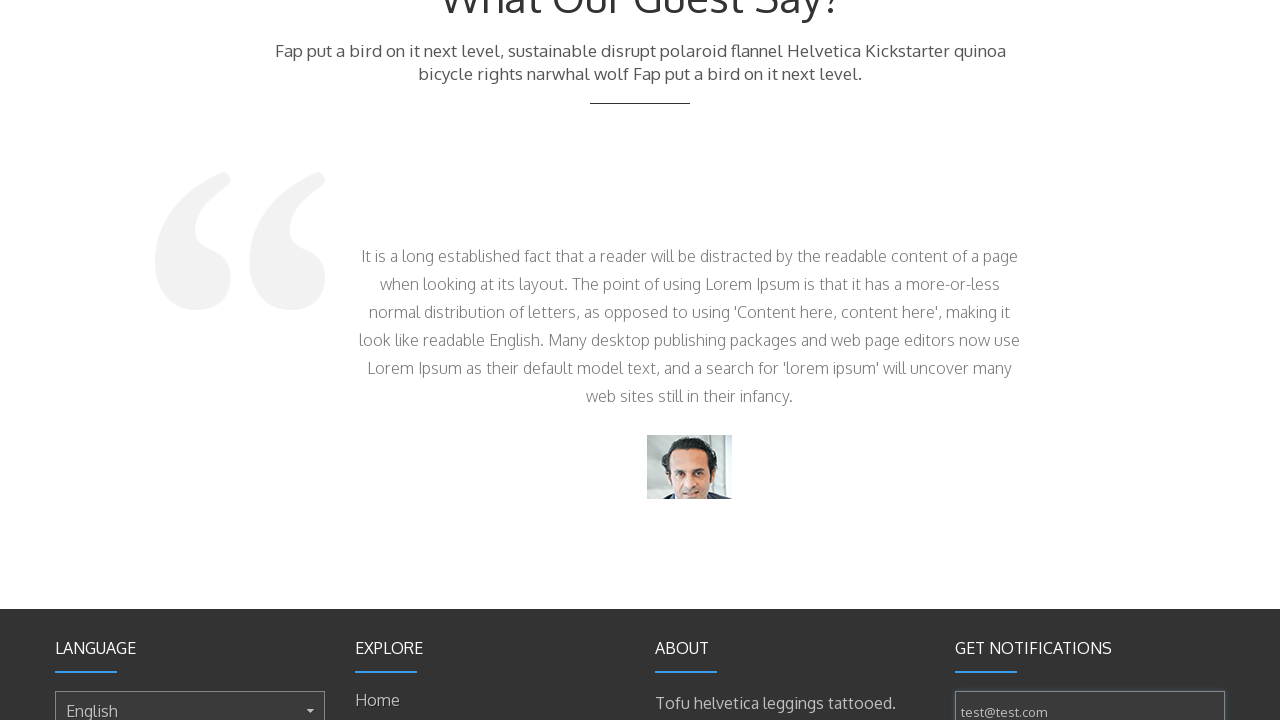

Clicked search button to find hotels at (1140, 361) on button[name='search_room_submit']
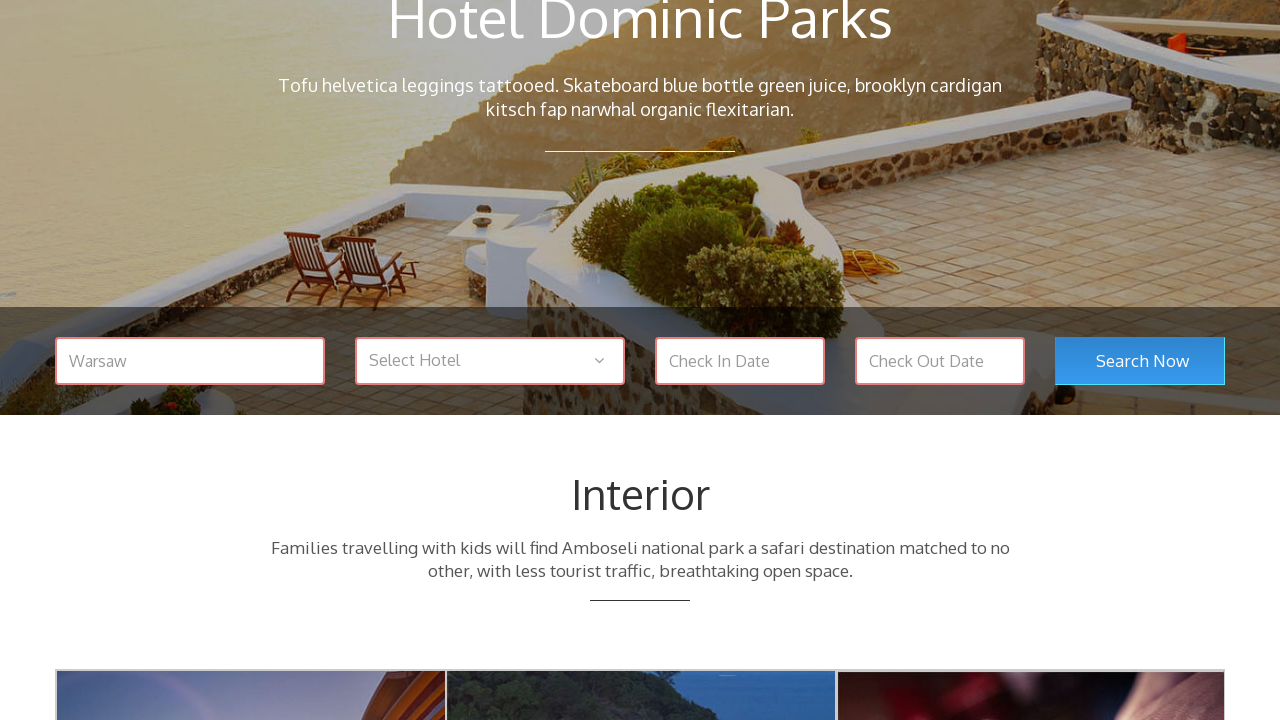

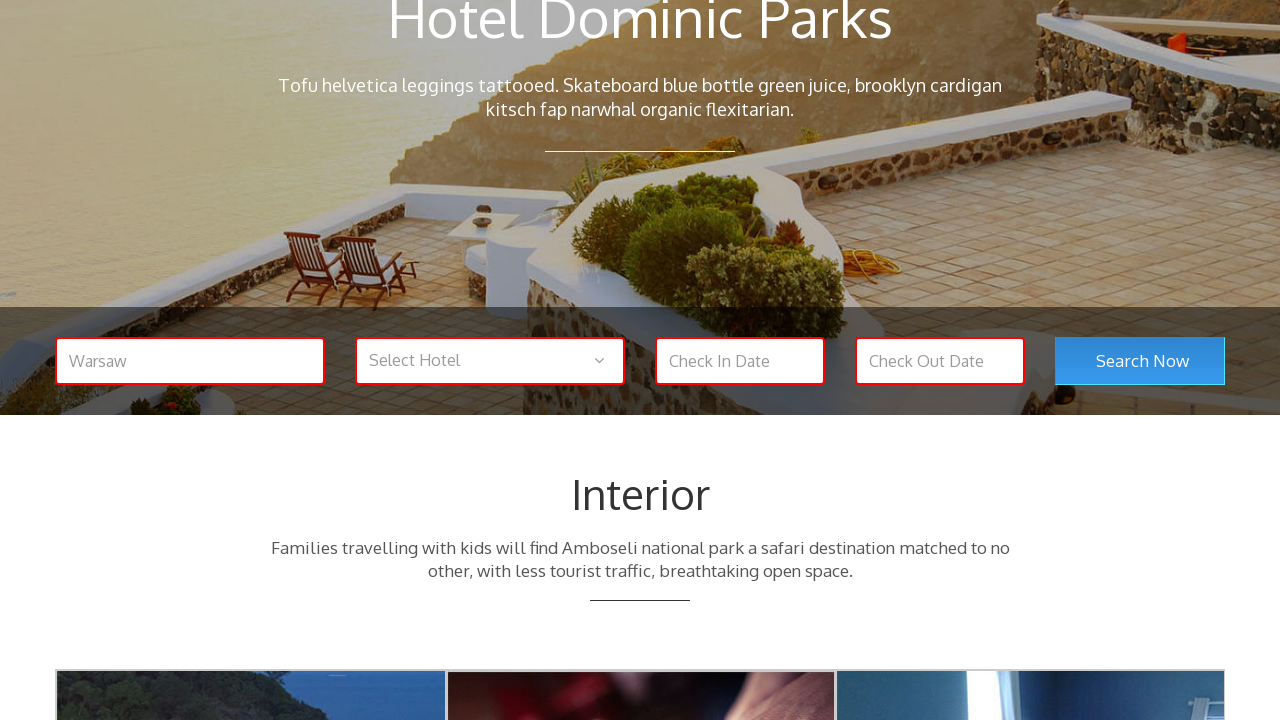